Tests SVG map interaction by navigating to an India map, locating all state elements within the SVG, and clicking on the Tripura state.

Starting URL: https://www.amcharts.com/svg-maps/?map=india

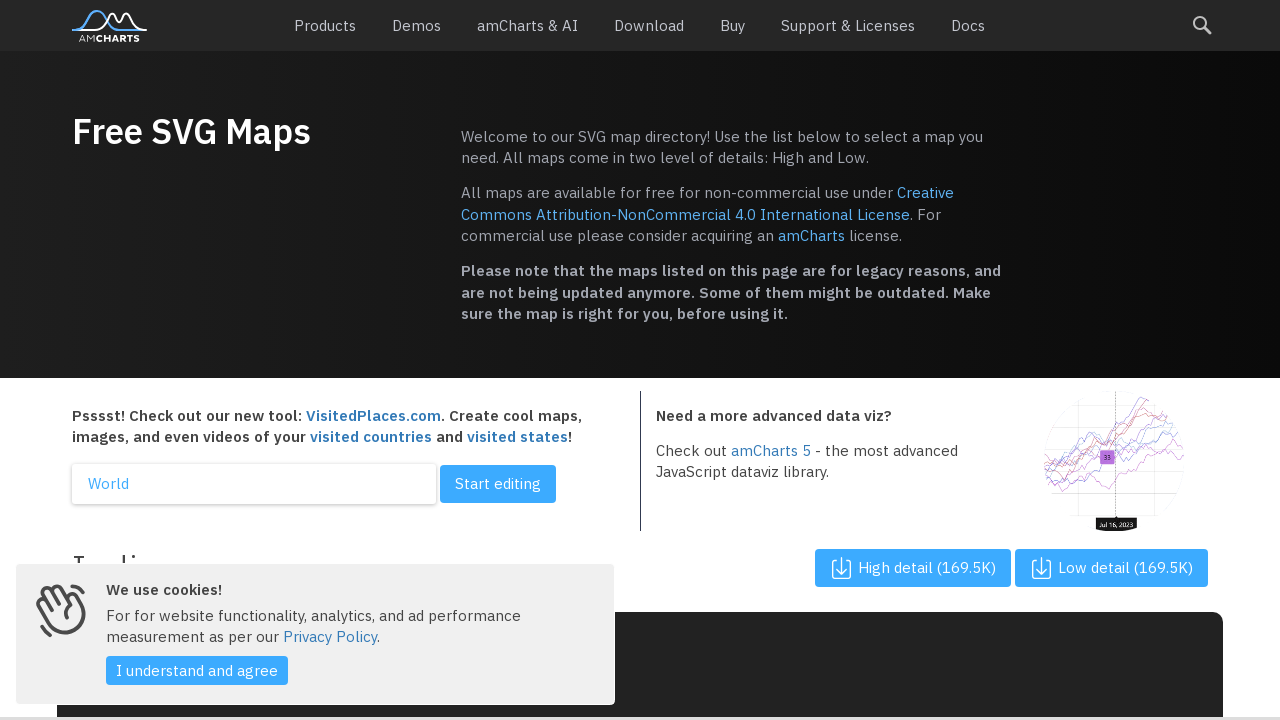

Waited for SVG map to load and become visible
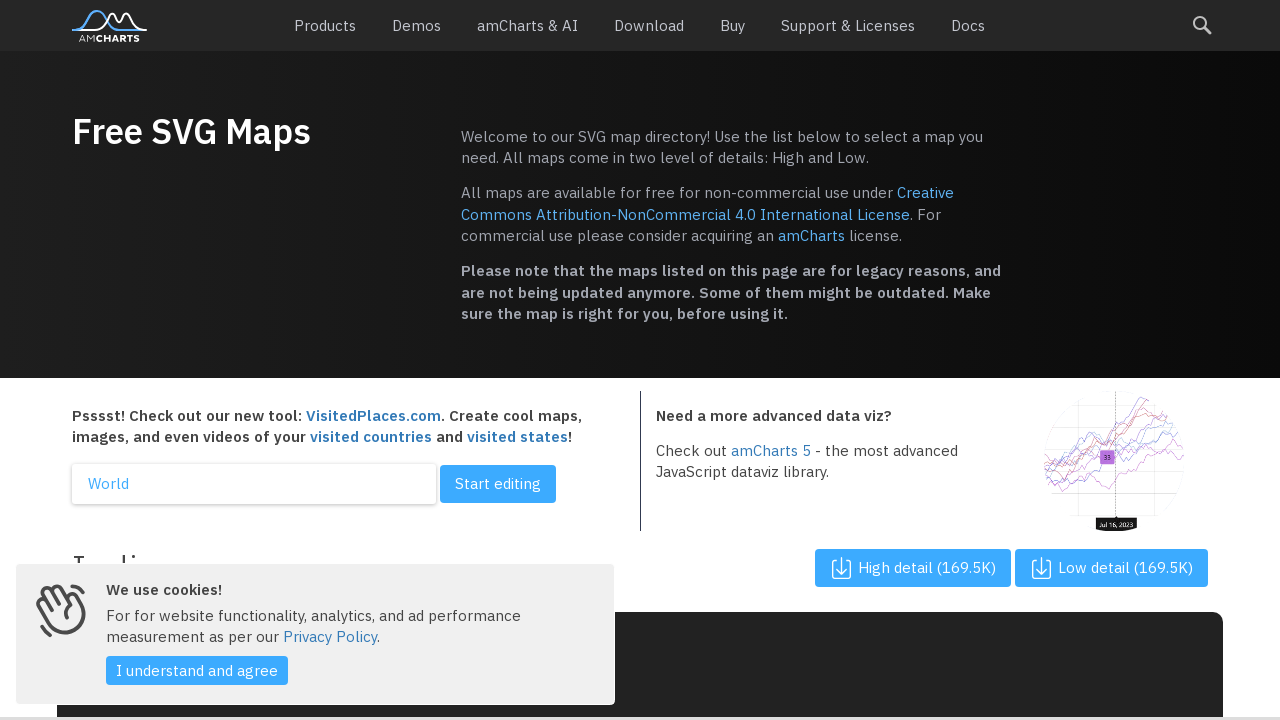

Located all state path elements within the SVG map
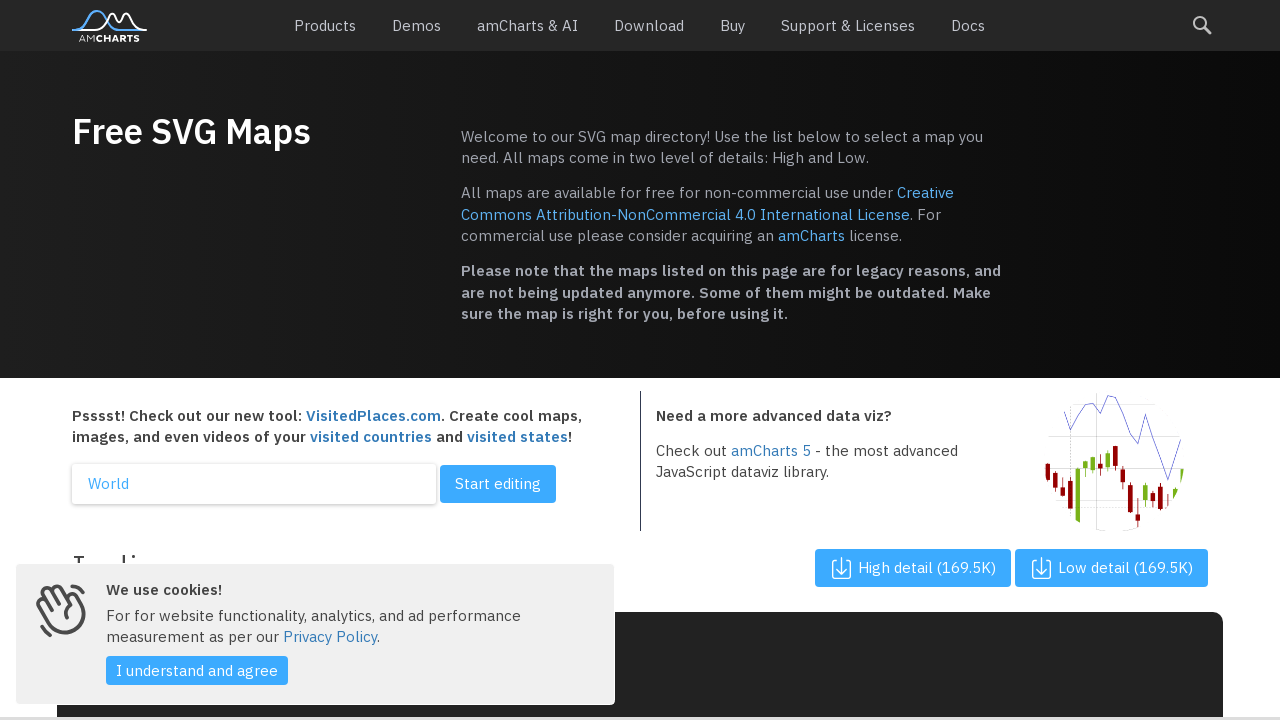

Retrieved count of state elements: 0
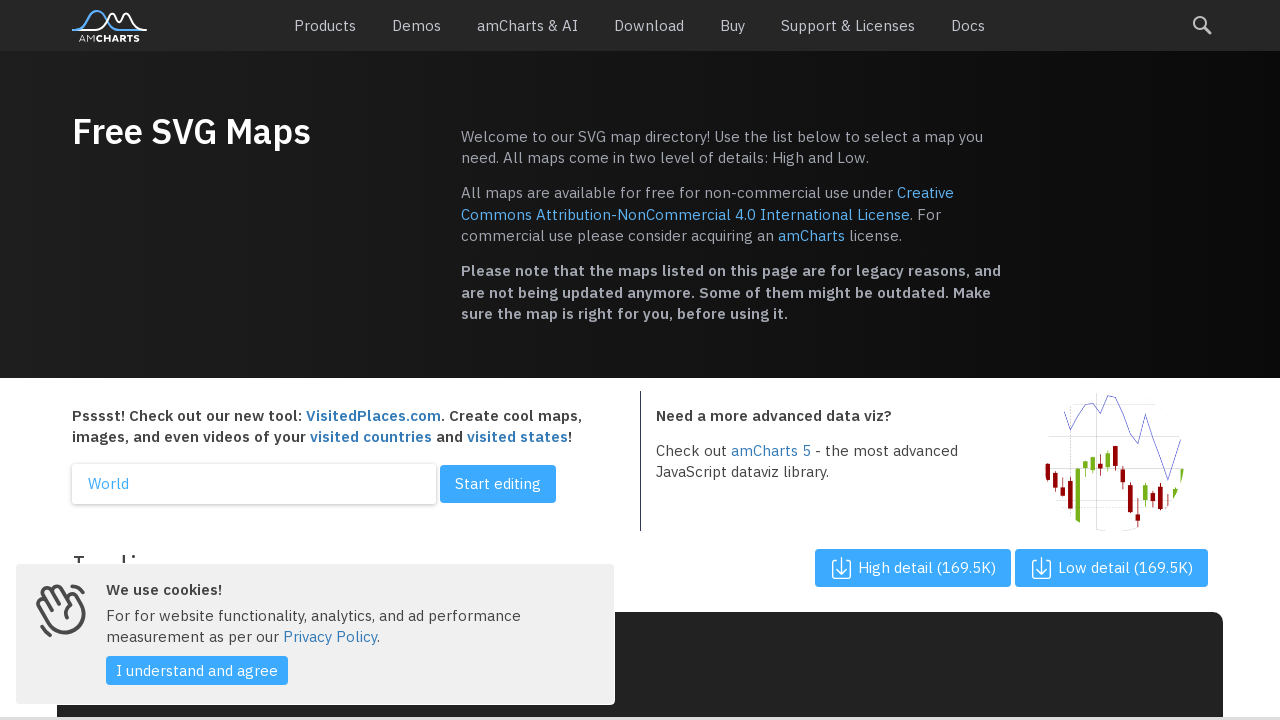

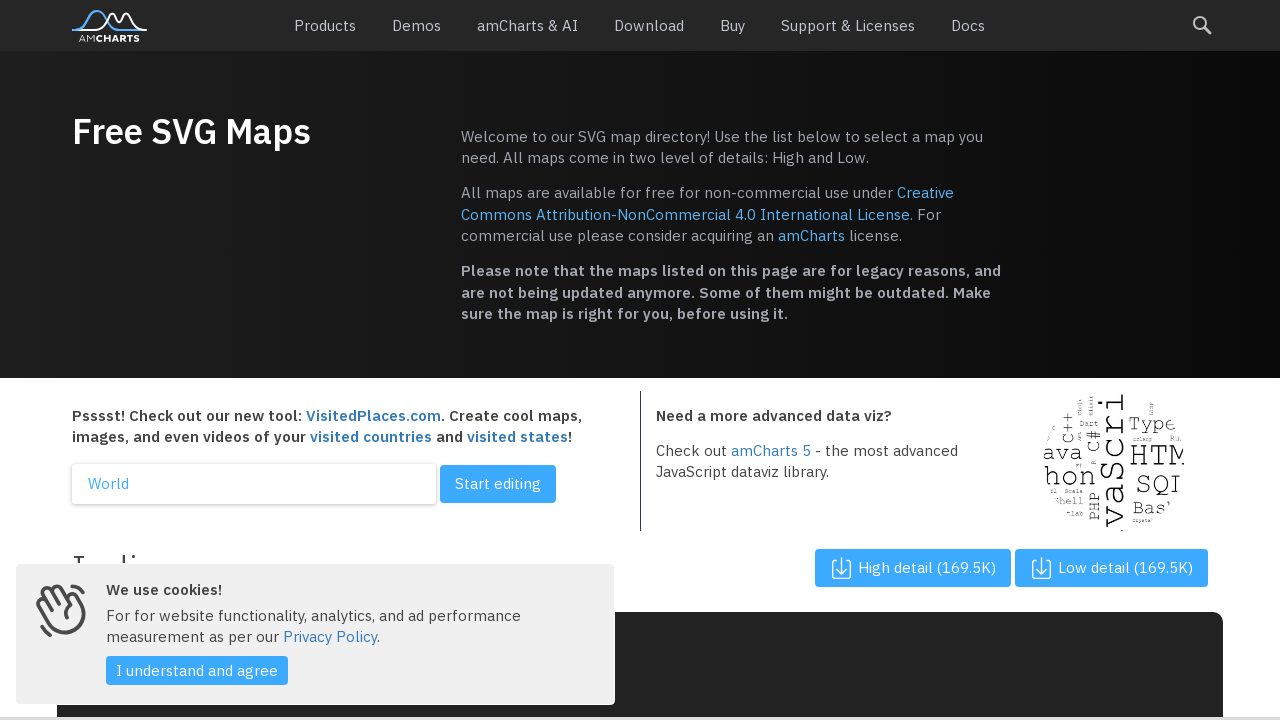